Opens the OrangeHRM demo application homepage and maximizes the browser window. This is a basic navigation test that verifies the page loads successfully.

Starting URL: https://opensource-demo.orangehrmlive.com/

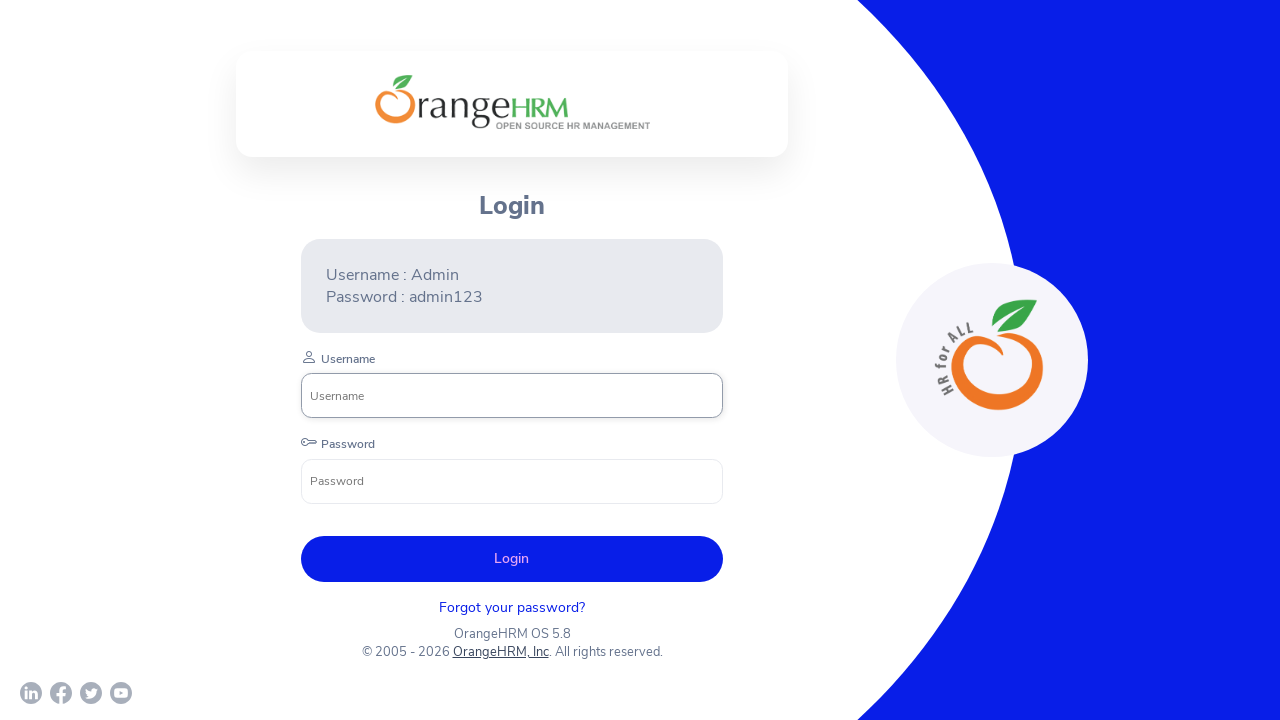

Set viewport size to 1920x1080 to maximize browser window
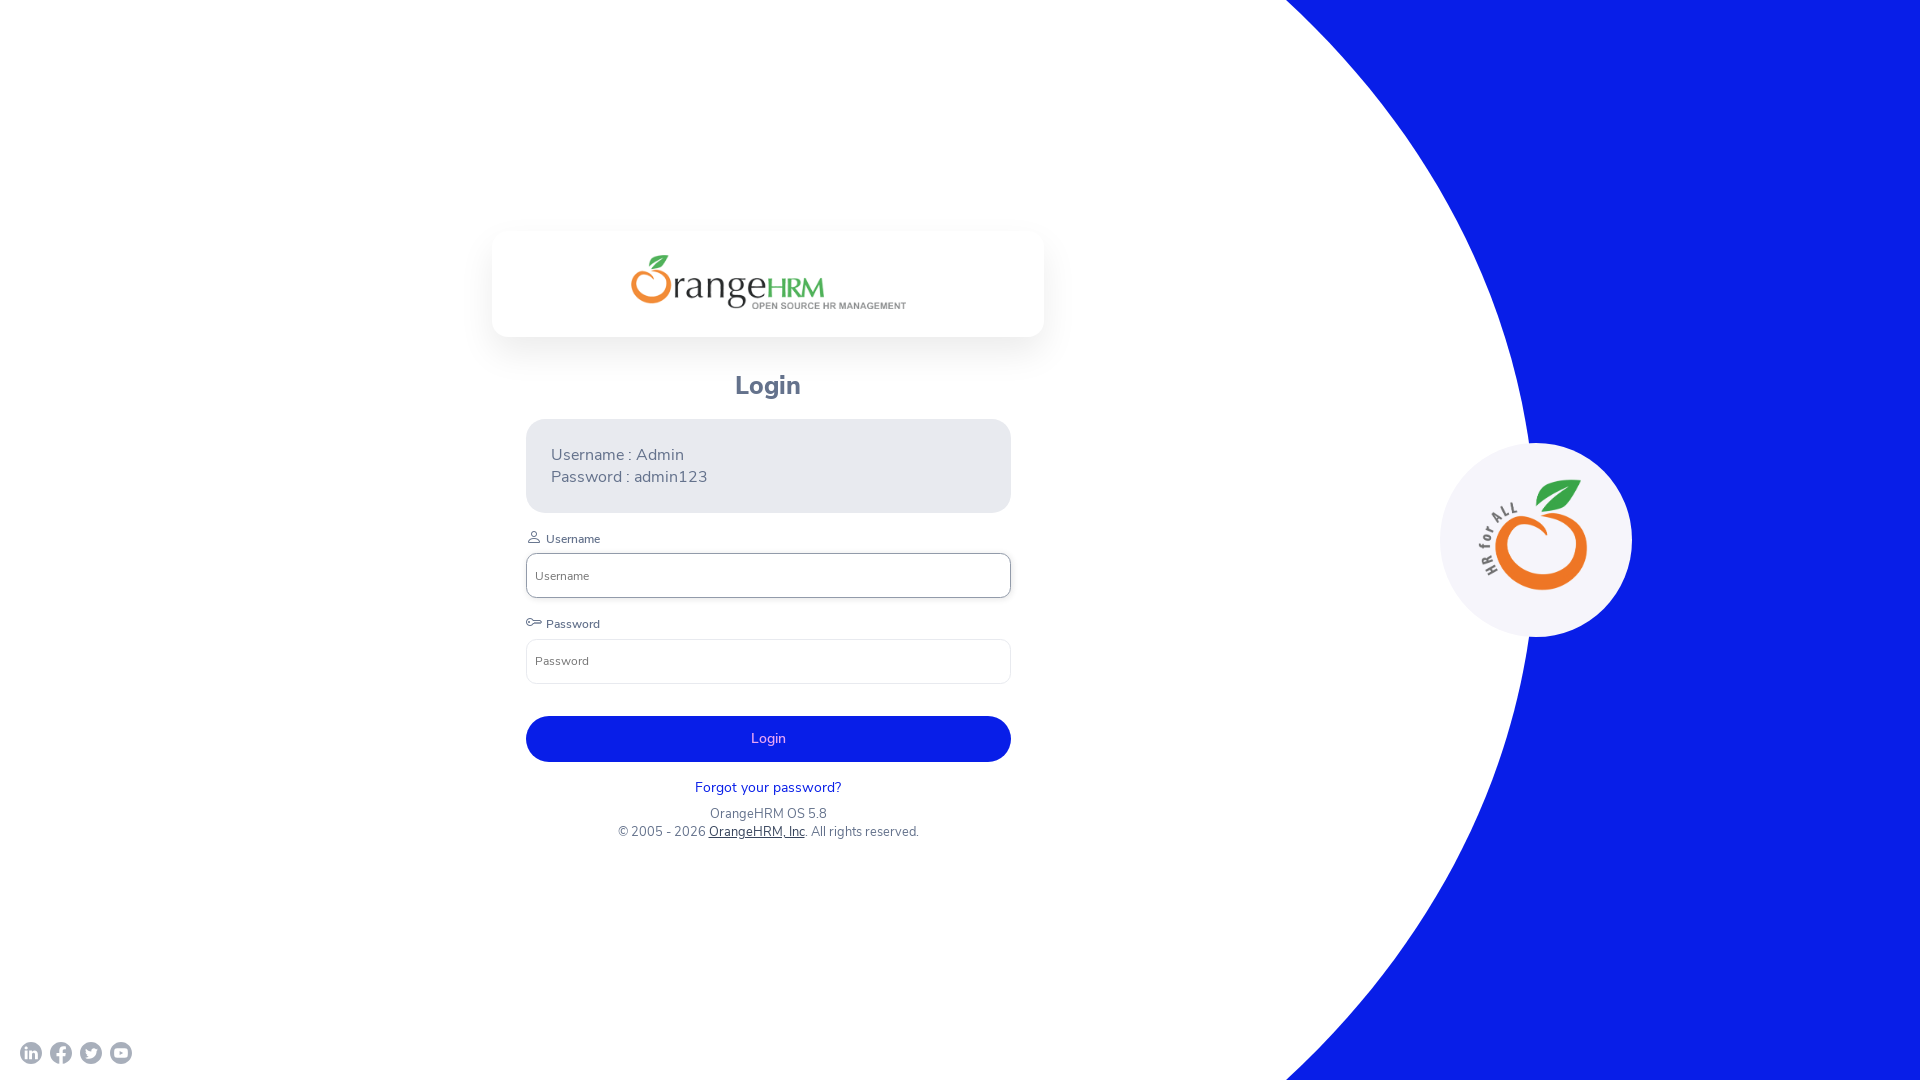

OrangeHRM homepage loaded successfully (DOM content ready)
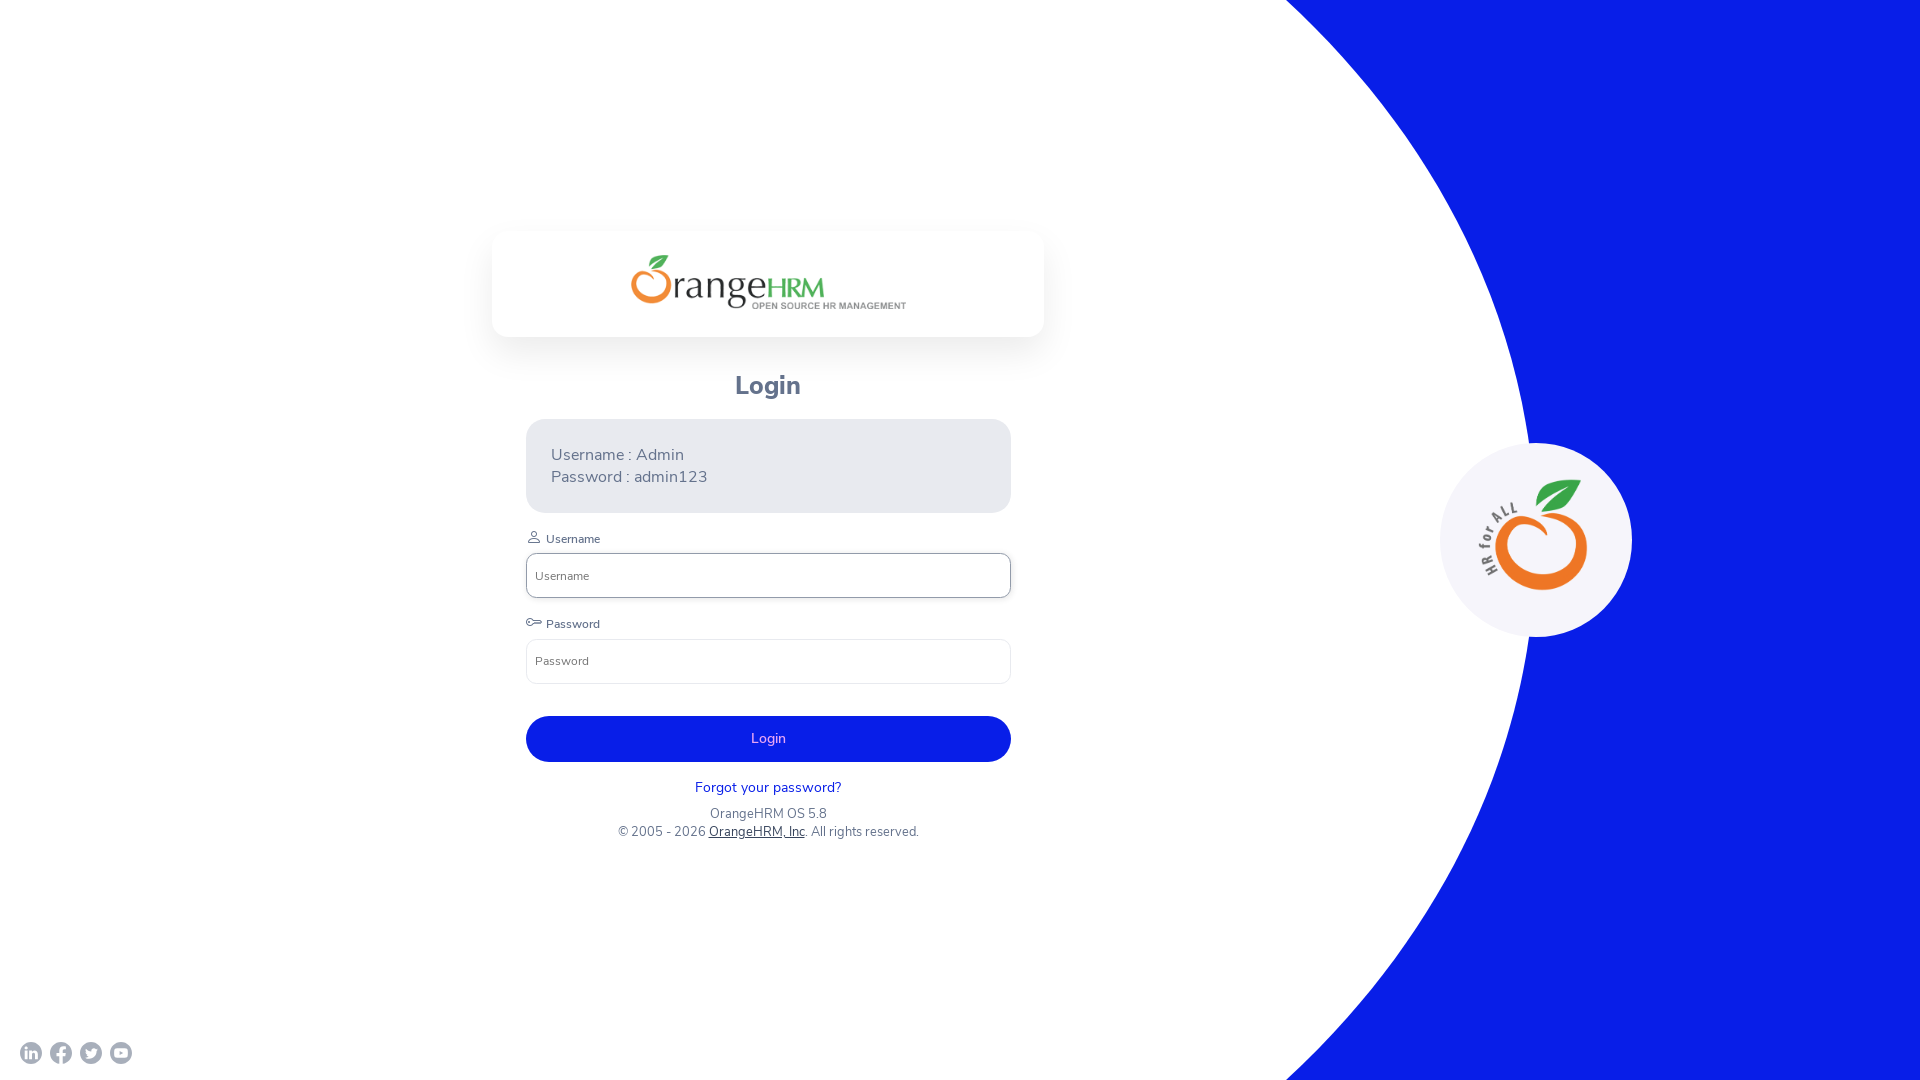

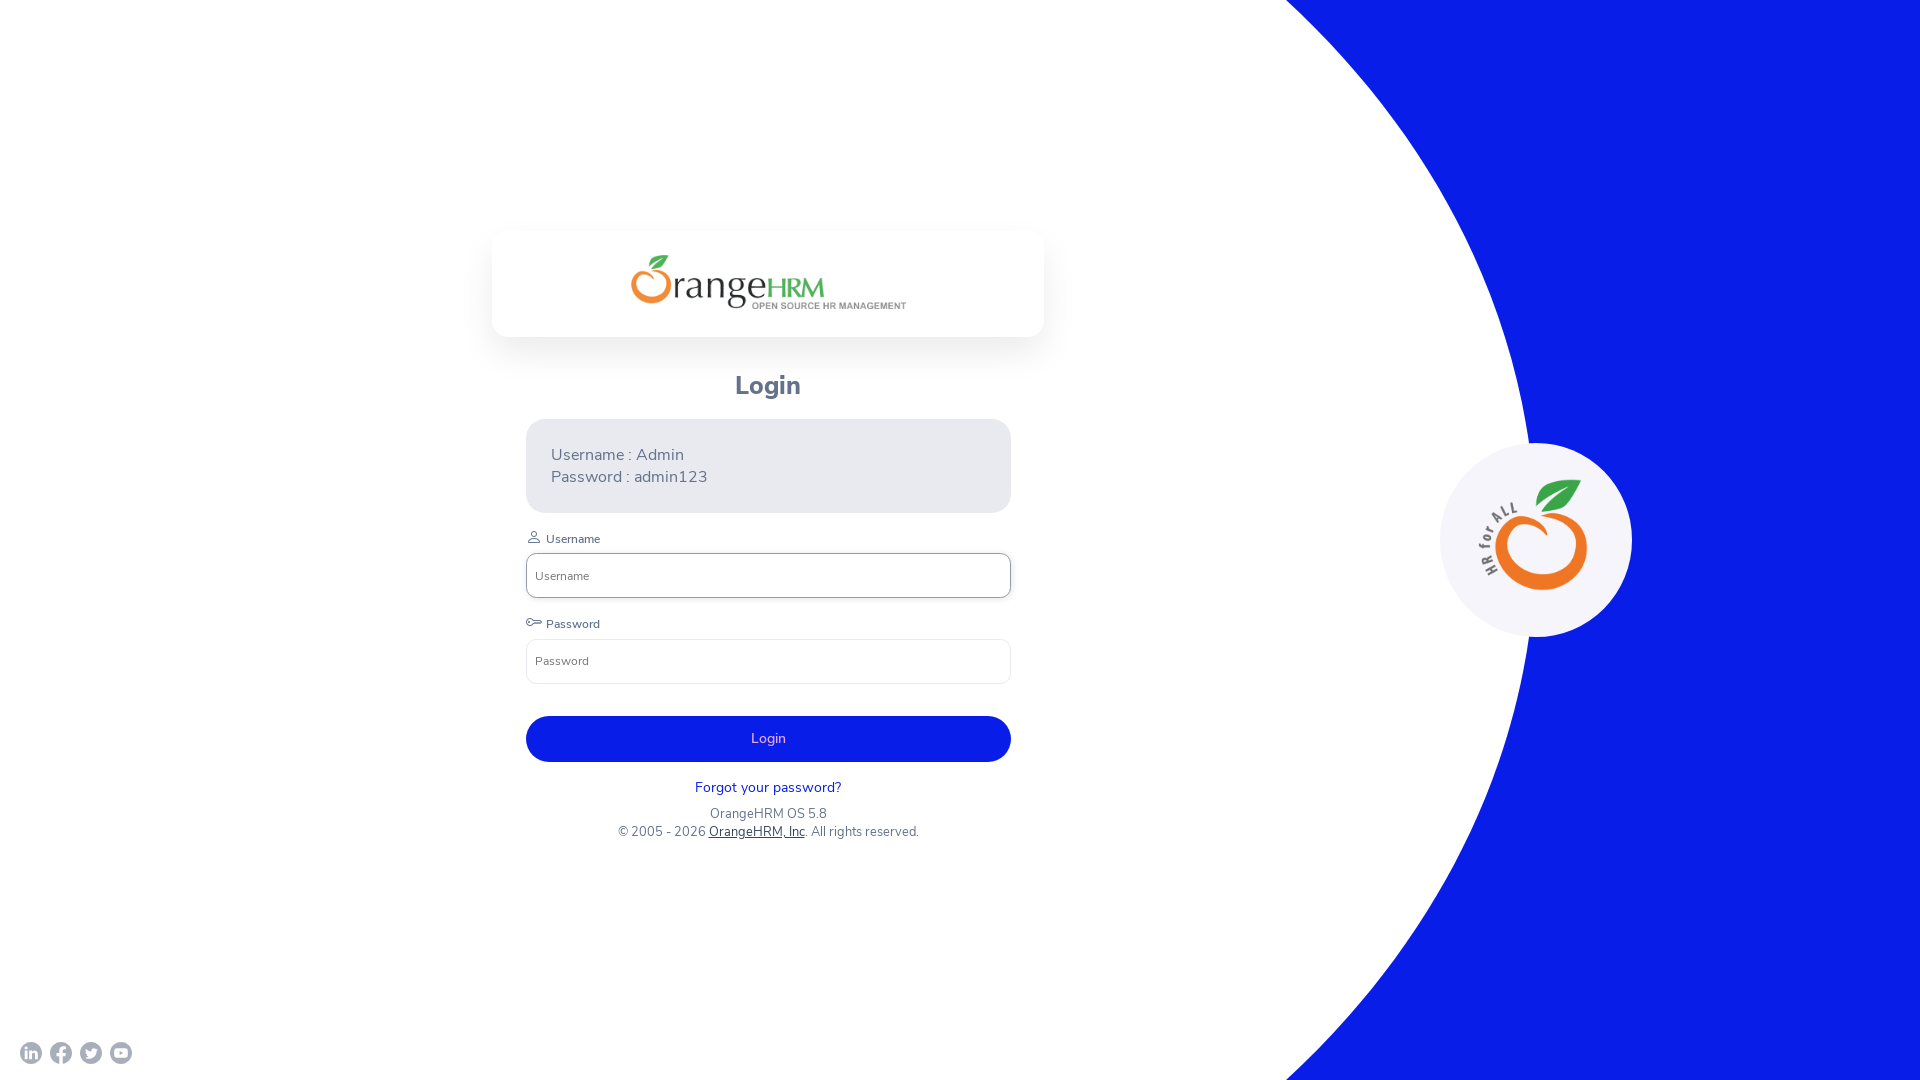